Tests Apple website search functionality by clicking the search button, entering "iphone 15" as a search query, and verifying that search results contain iPhone 15 products.

Starting URL: https://www.apple.com

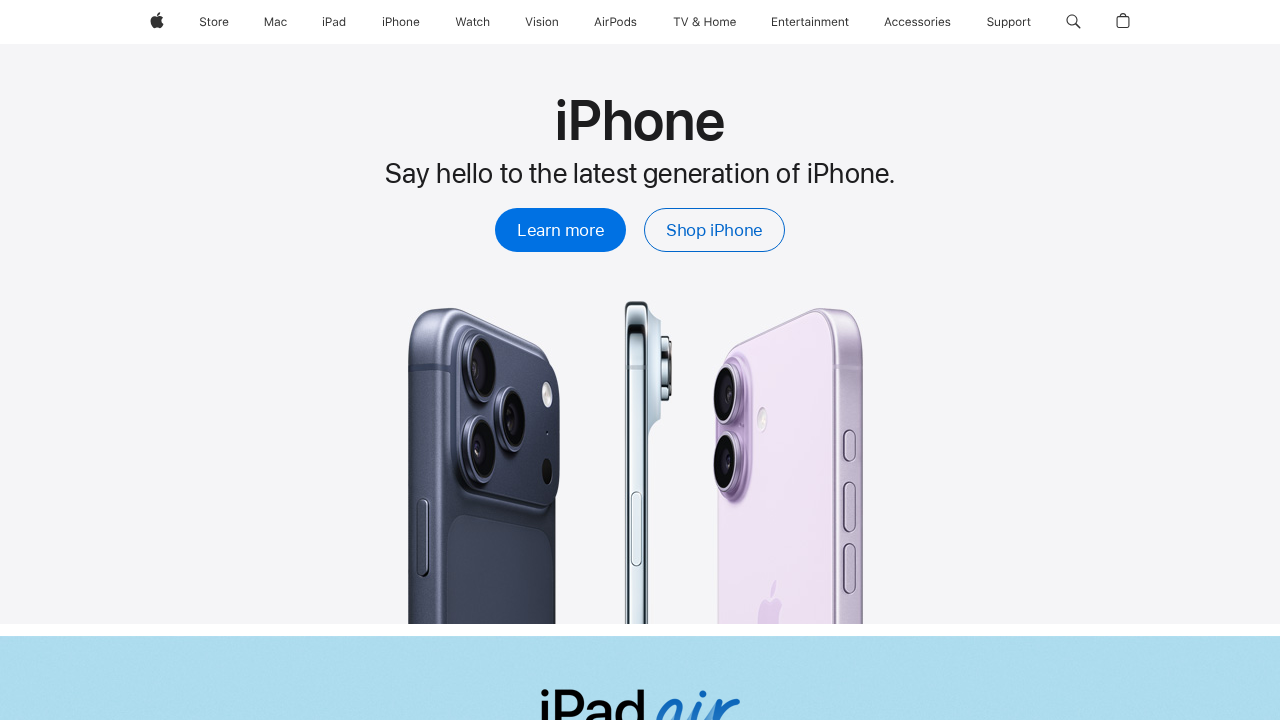

Clicked search button in navigation at (1073, 22) on #globalnav-menubutton-link-search
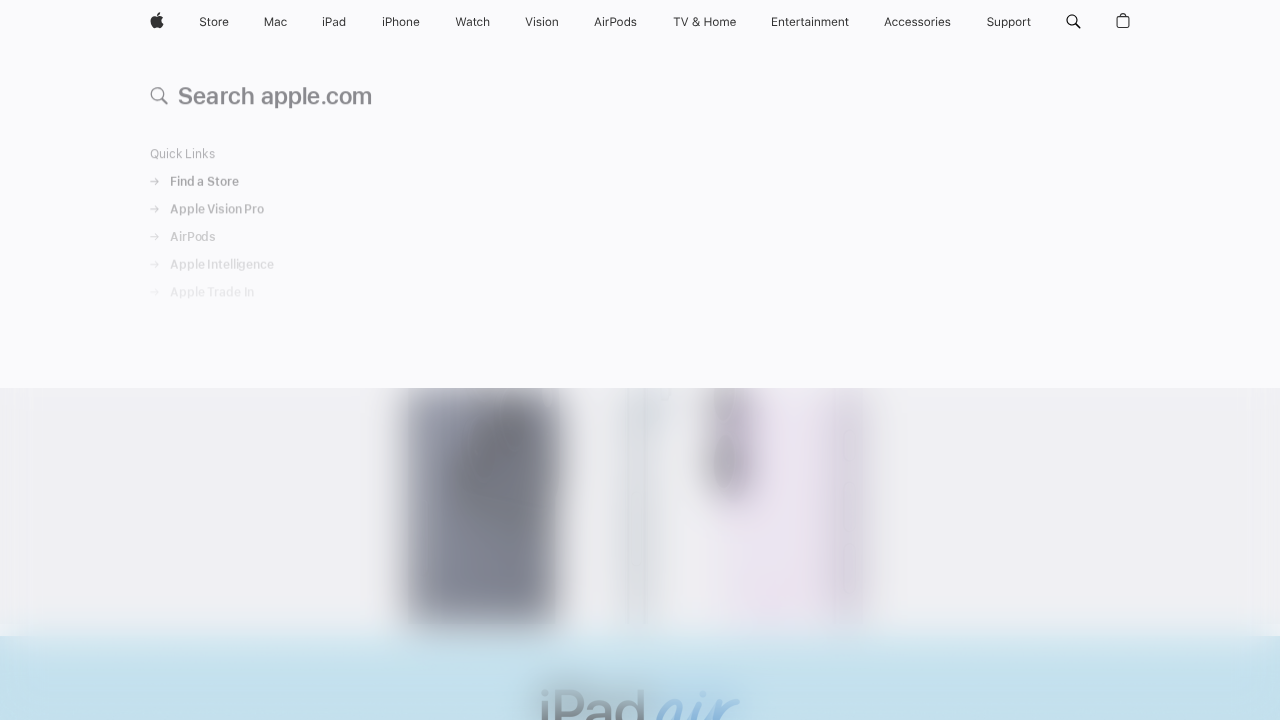

Search field became visible
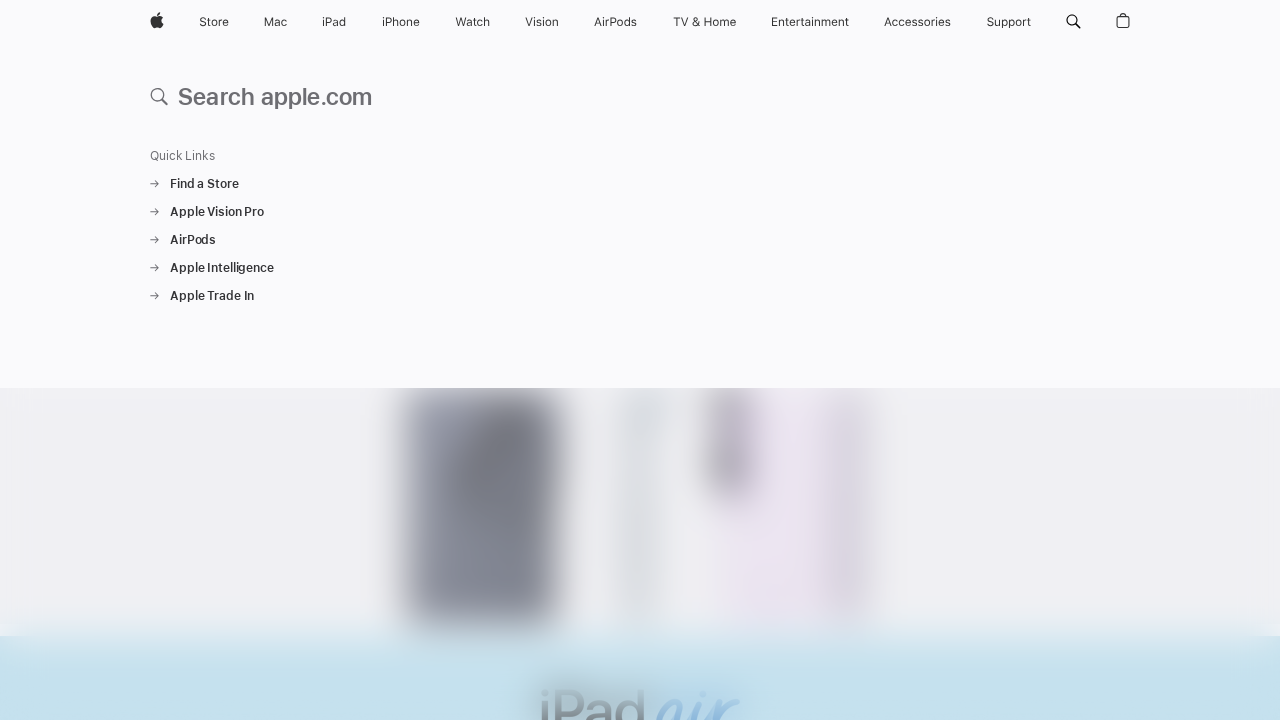

Entered 'iphone 15' in search field on .globalnav-searchfield-input
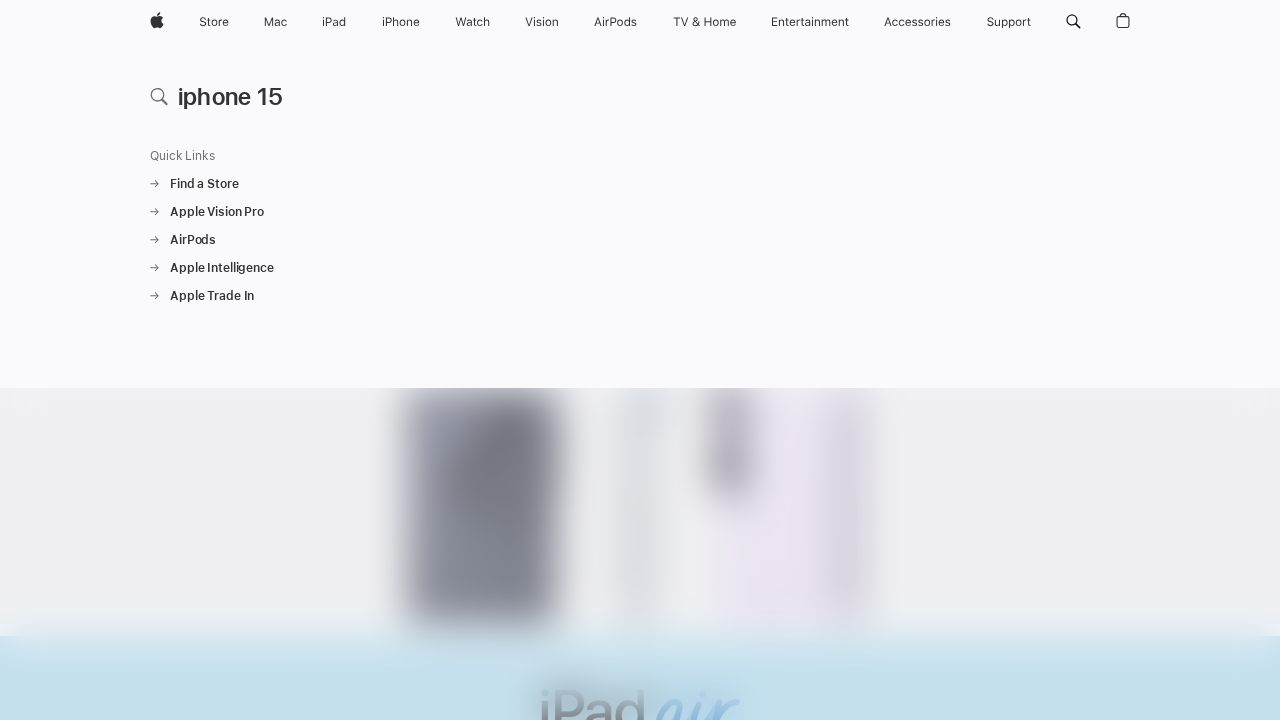

Pressed Enter to submit search query on .globalnav-searchfield-input
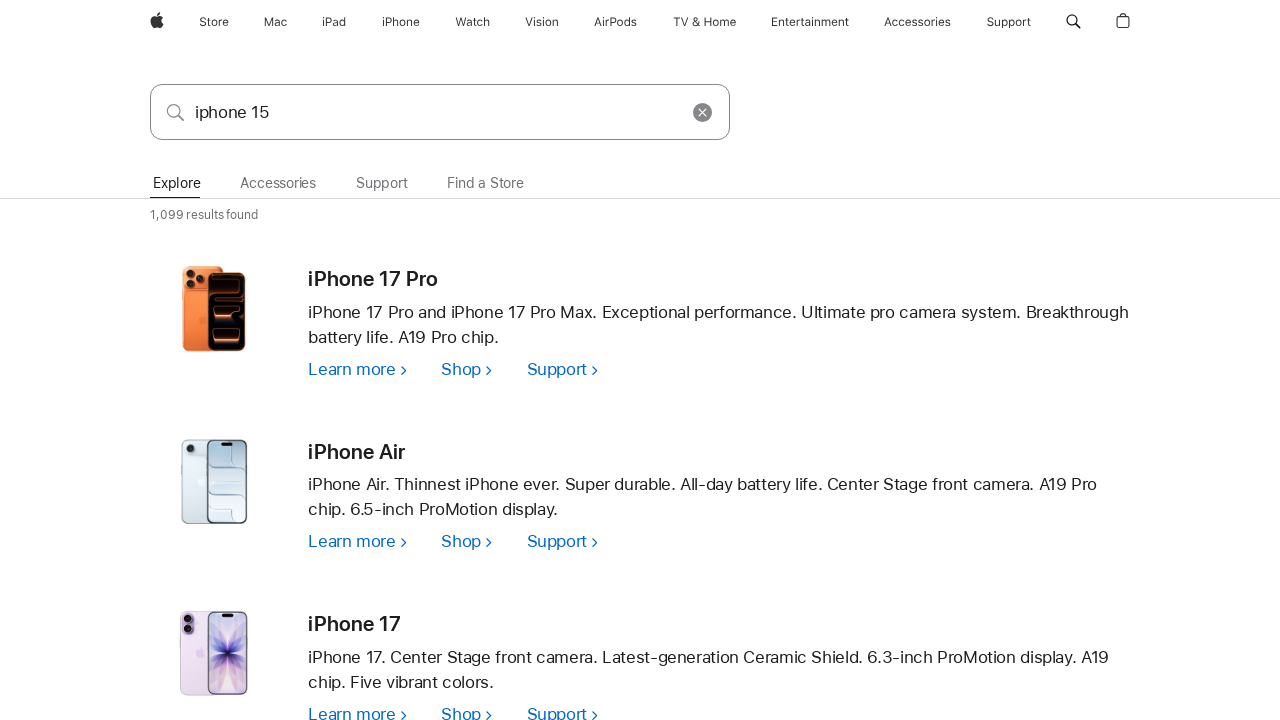

Search results loaded with iPhone 15 products
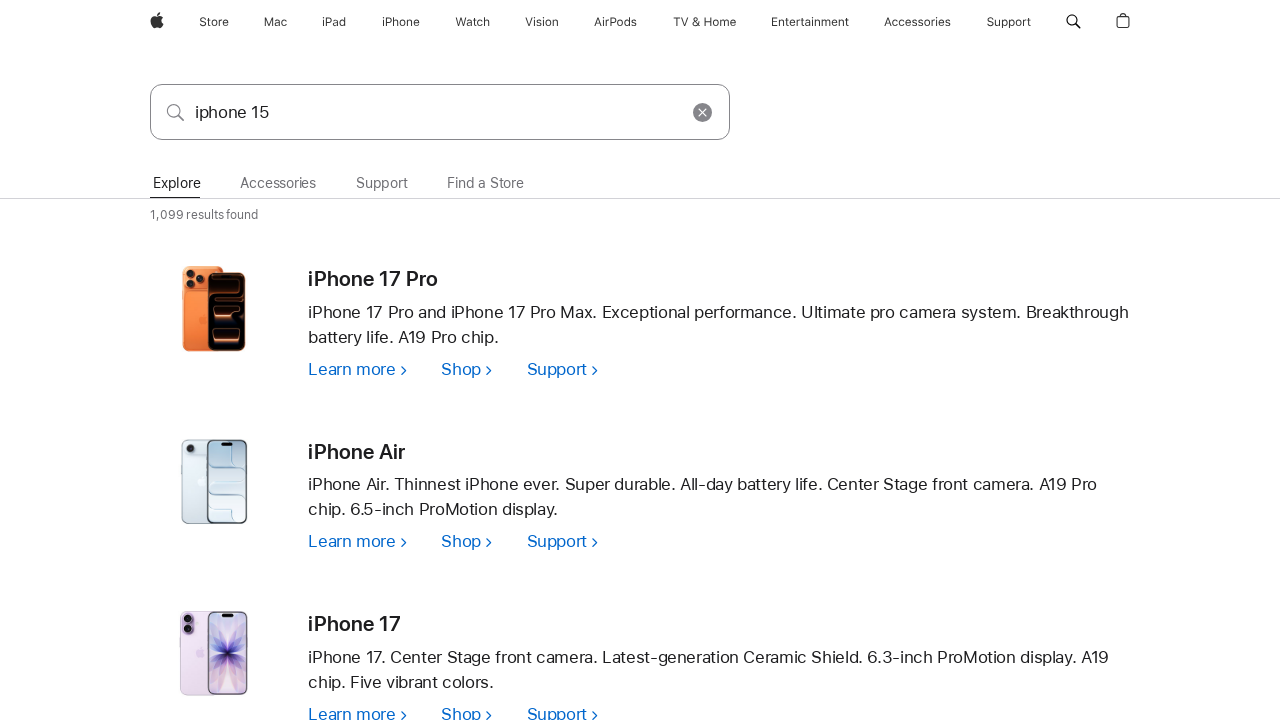

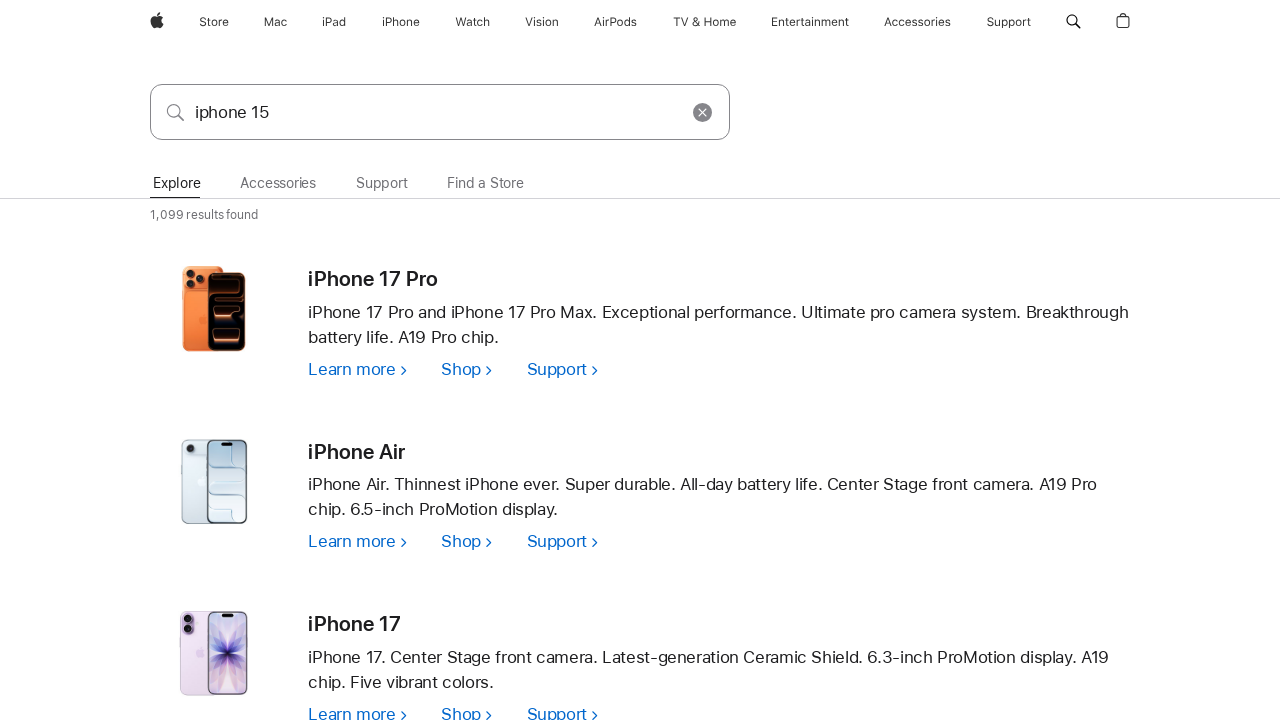